Tests JavaScript confirm dialog by canceling it and verifying the response message

Starting URL: https://popageorgianvictor.github.io/PUBLISHED-WEBPAGES/alert_confirm_prompt

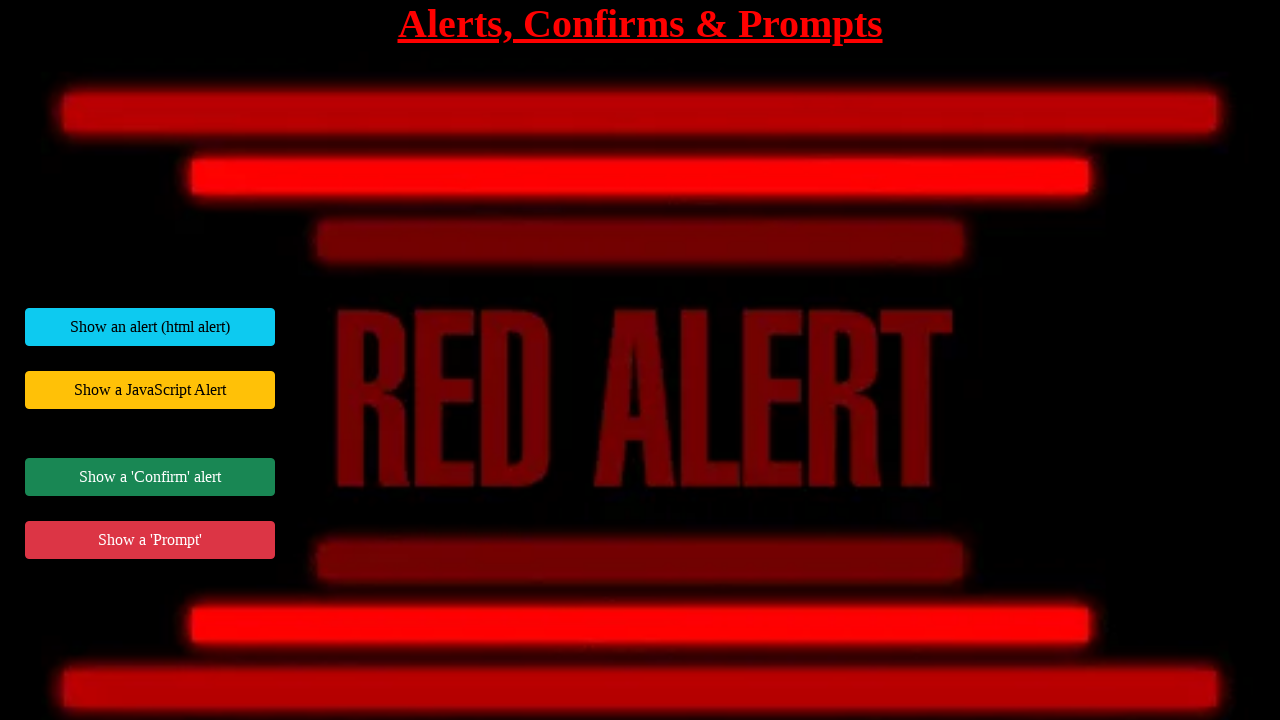

Set up dialog handler to dismiss confirm dialog
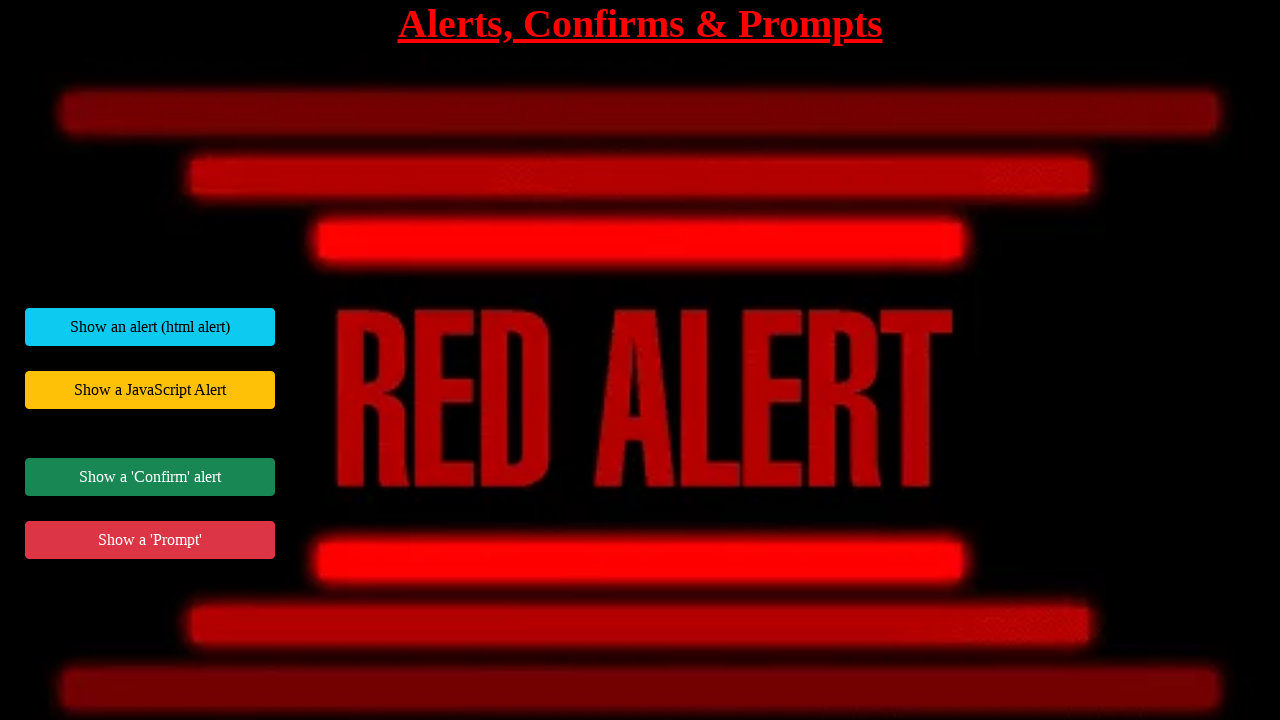

Clicked JavaScript confirm button at (150, 477) on #jsConfirmExample button
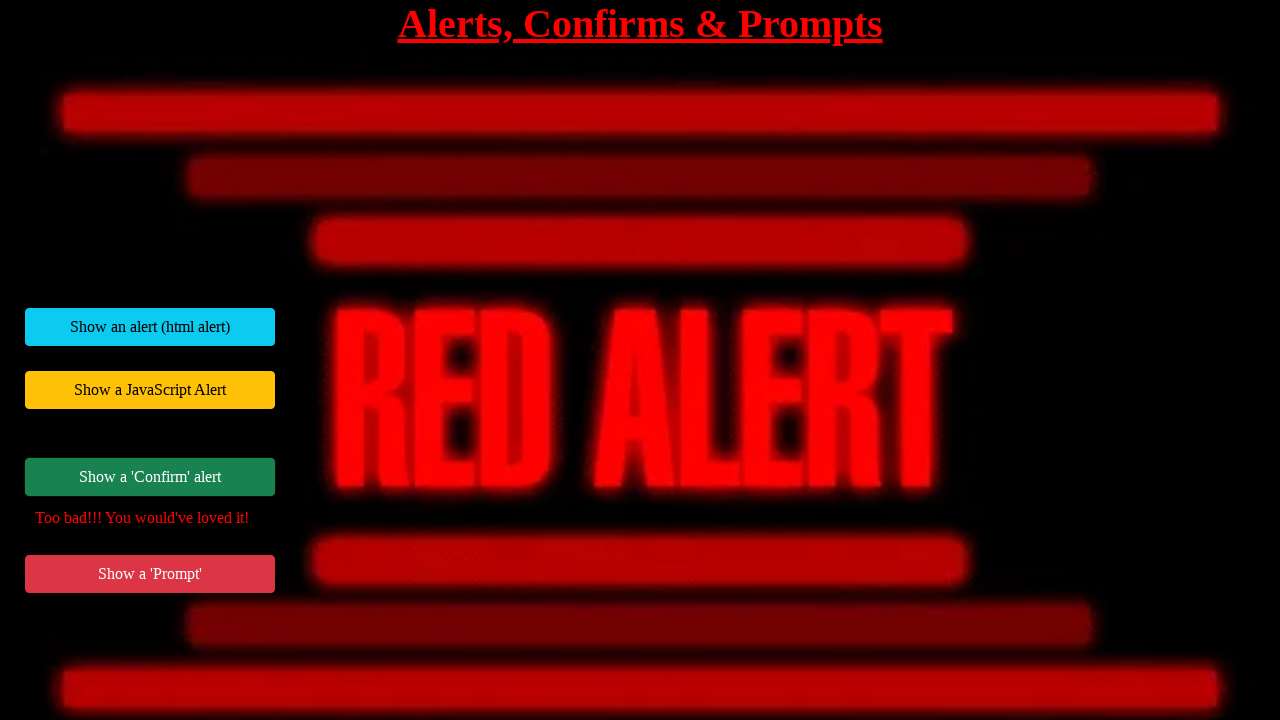

Retrieved response message text
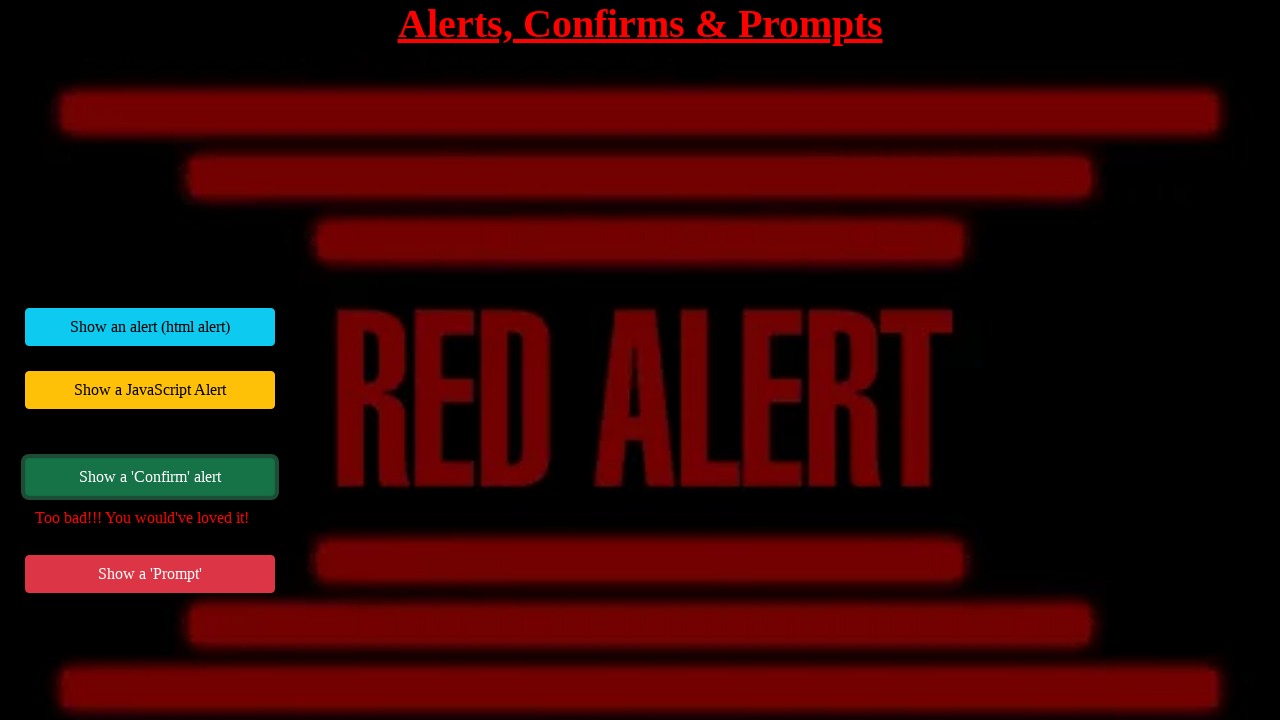

Verified response message is 'Too bad!!! You would've loved it!' after canceling confirm dialog
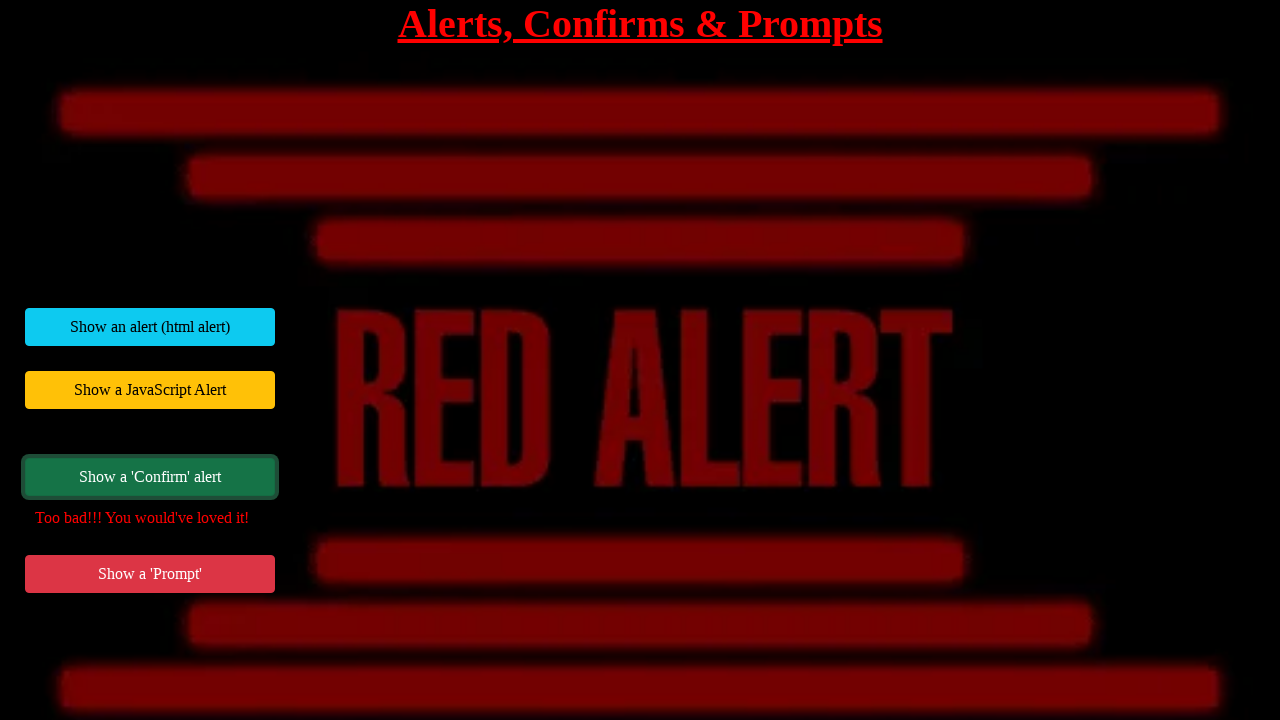

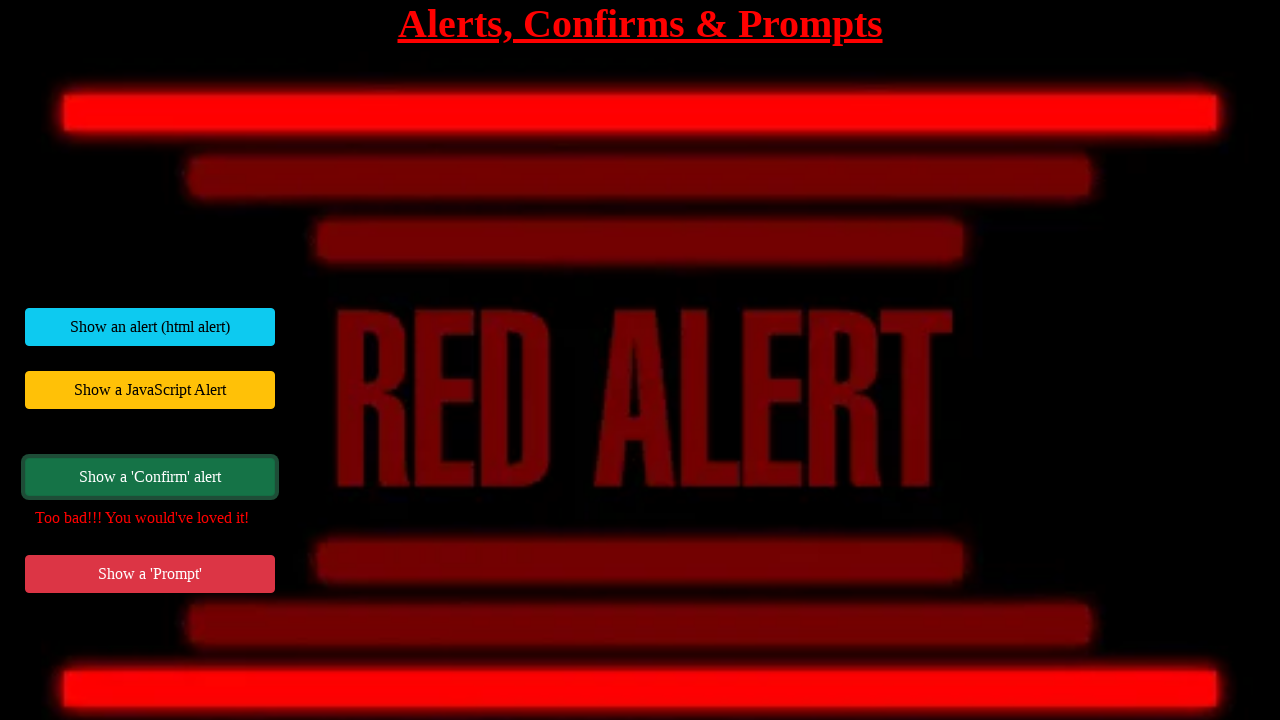